Tests dropdown selection, navigation between pages using Home button, and browser navigation controls (back and refresh)

Starting URL: https://rahulshettyacademy.com/AutomationPractice/

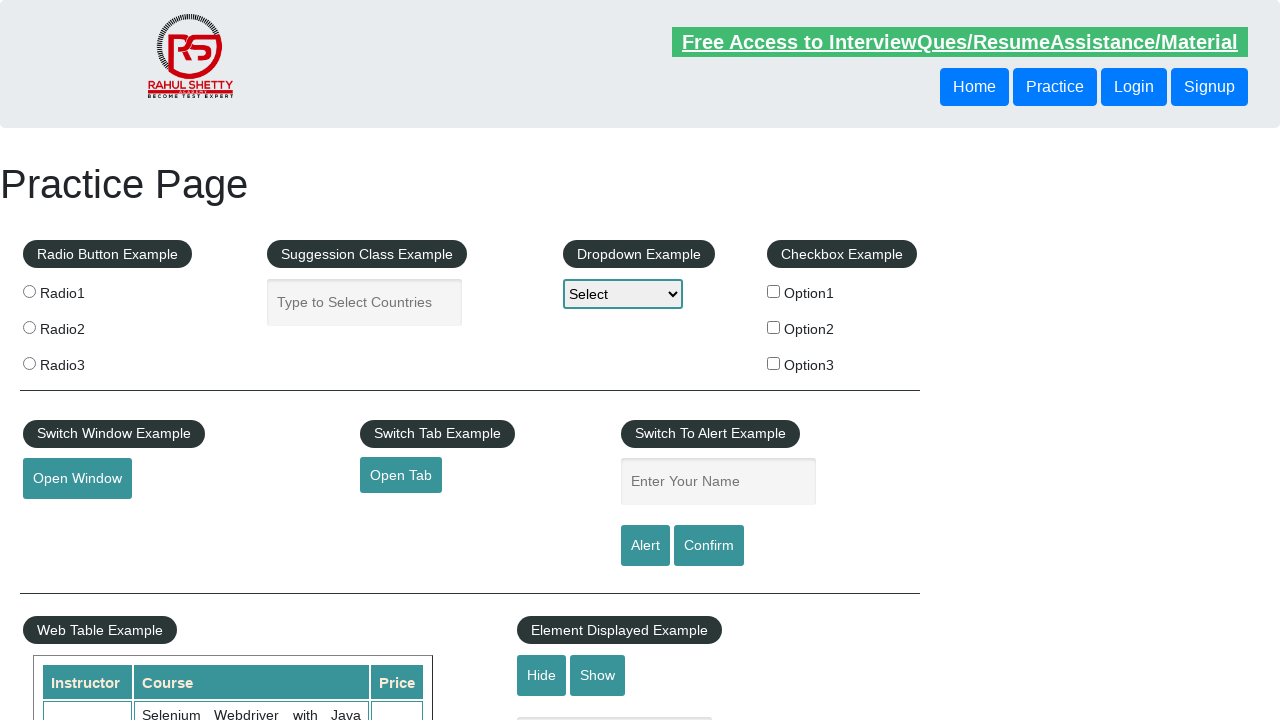

Selected 'Option2' from dropdown menu on select#dropdown-class-example
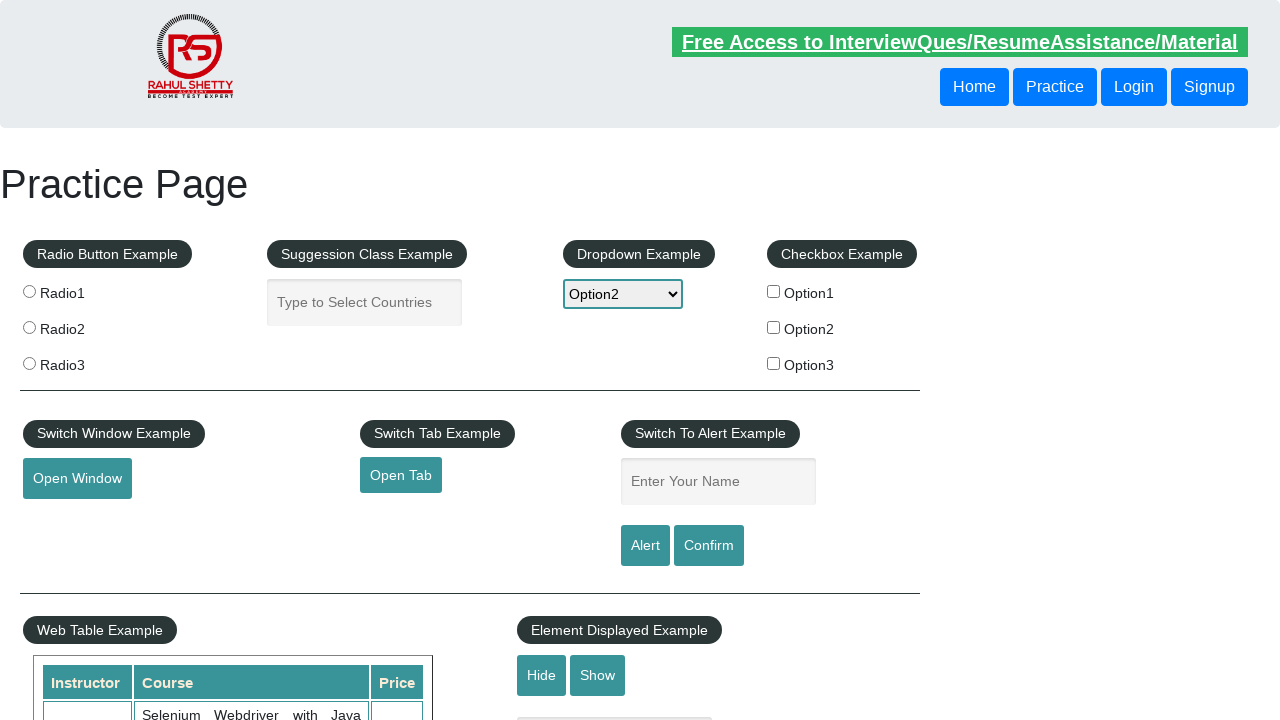

Clicked Home button to navigate to homepage at (974, 87) on button:has-text('Home')
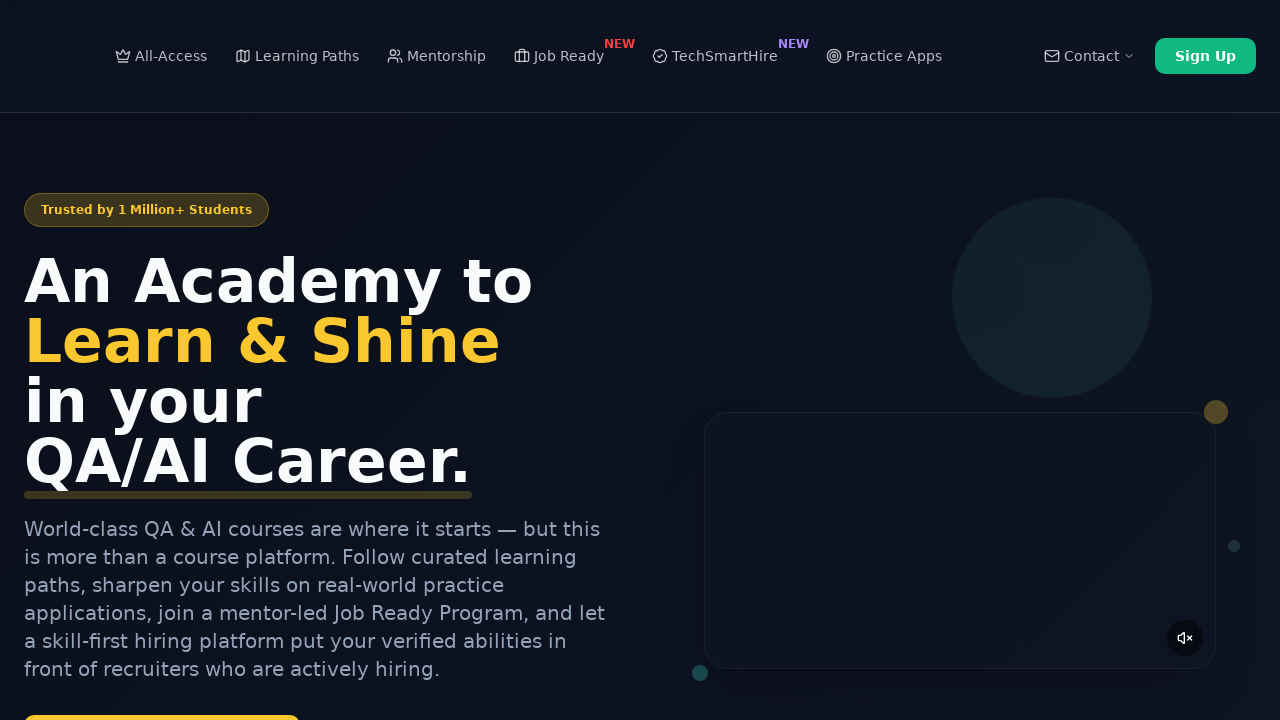

Homepage loaded successfully
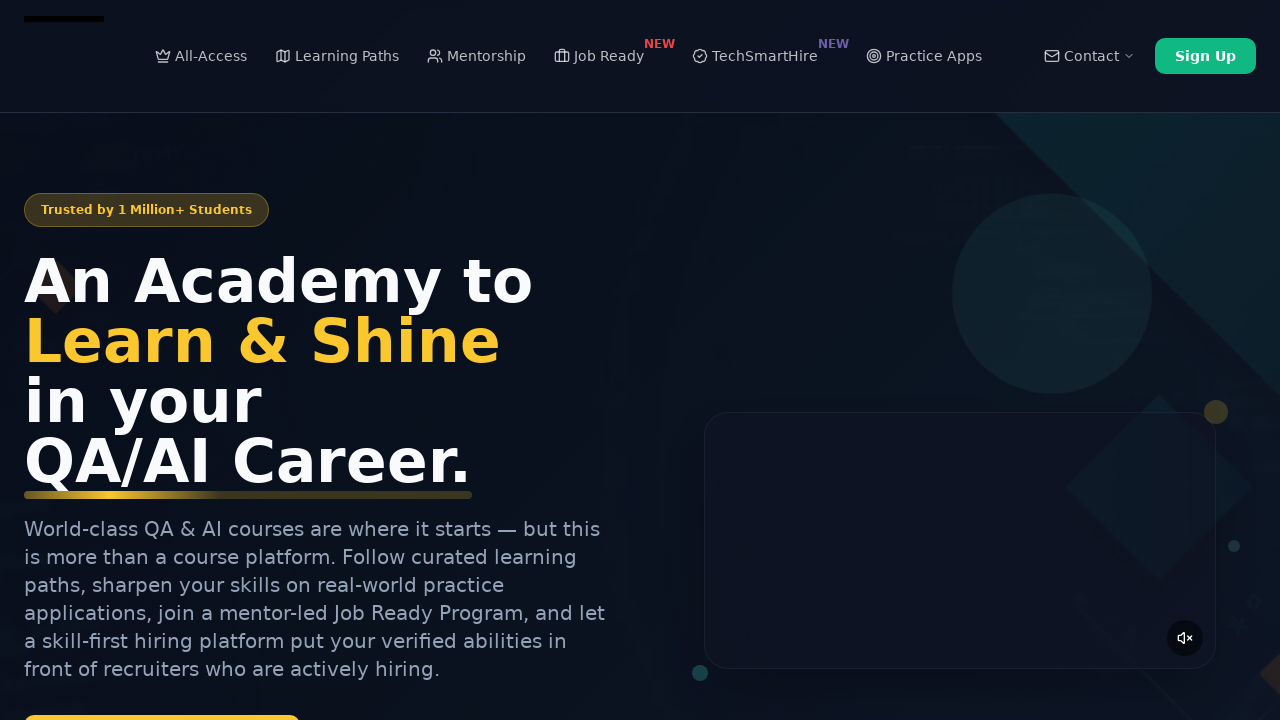

Navigated back to practice page using browser back button
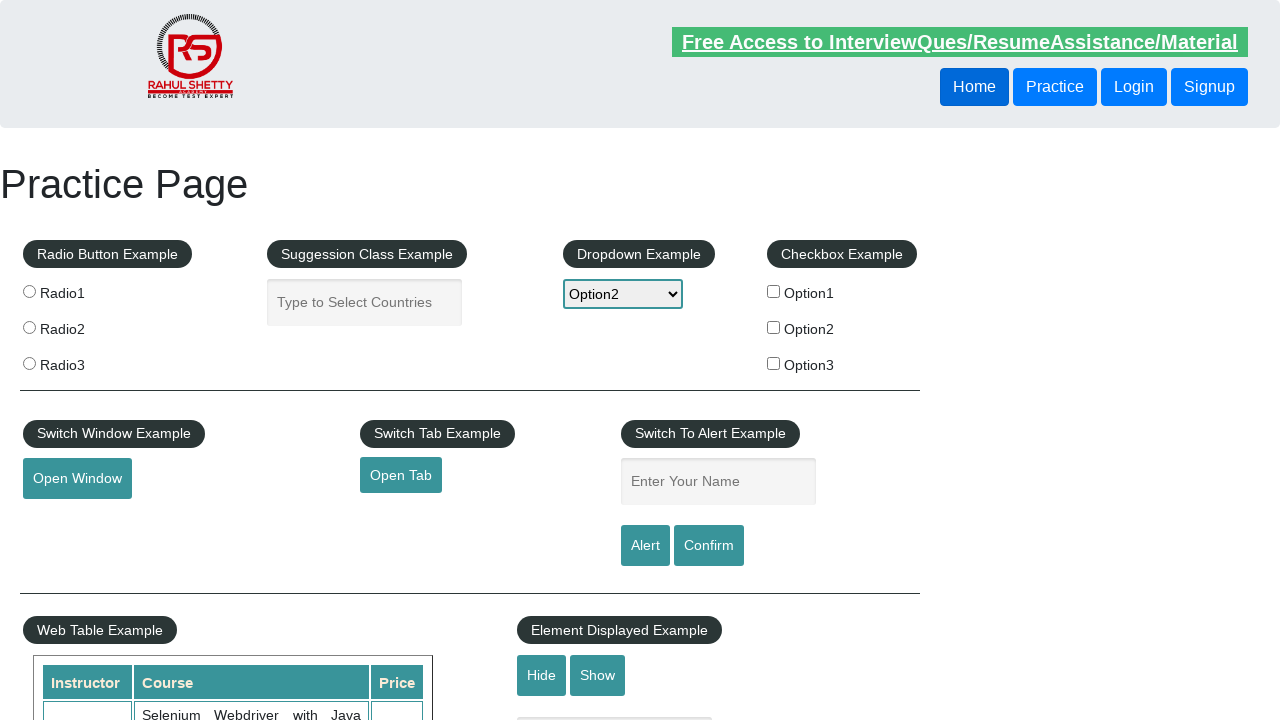

Practice page loaded after back navigation
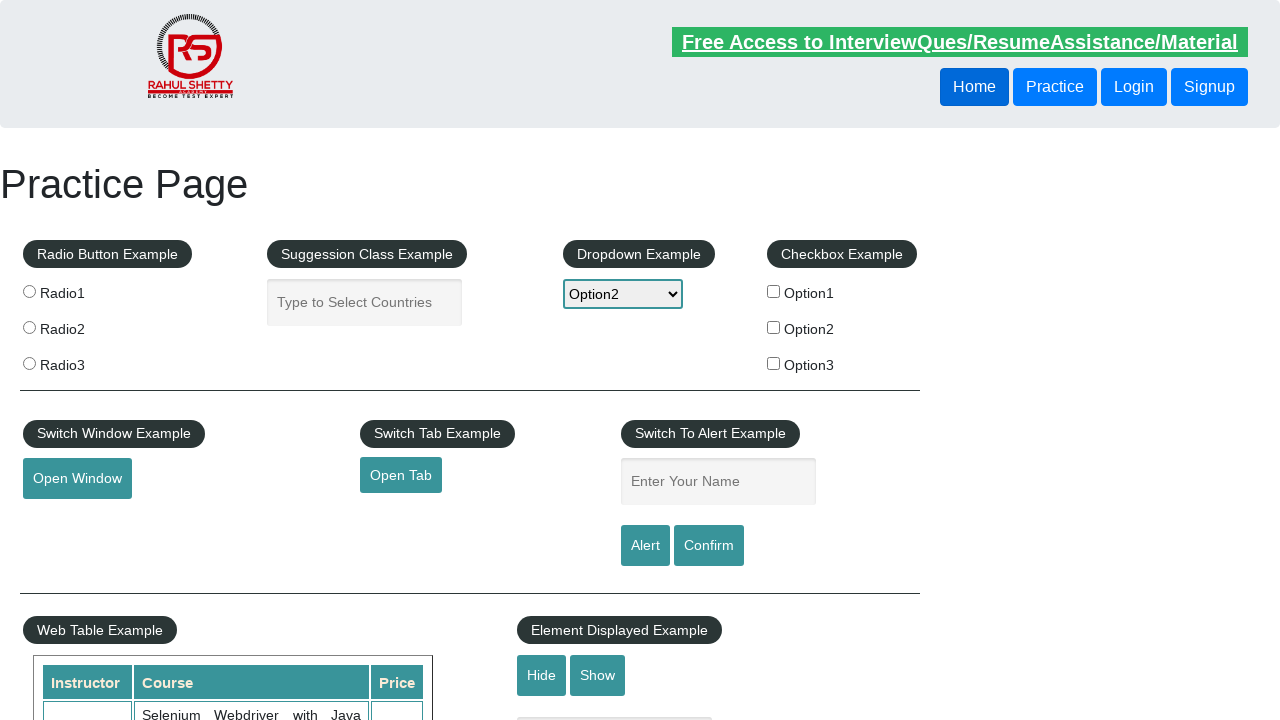

Refreshed the practice page
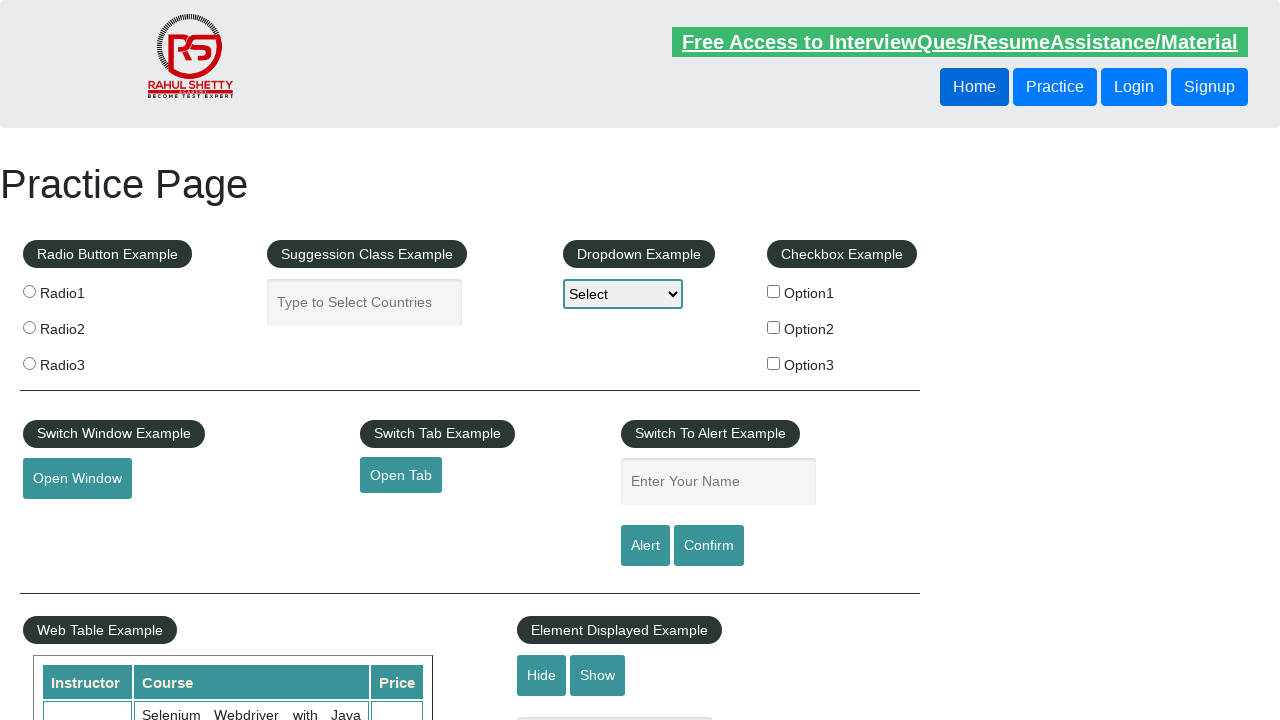

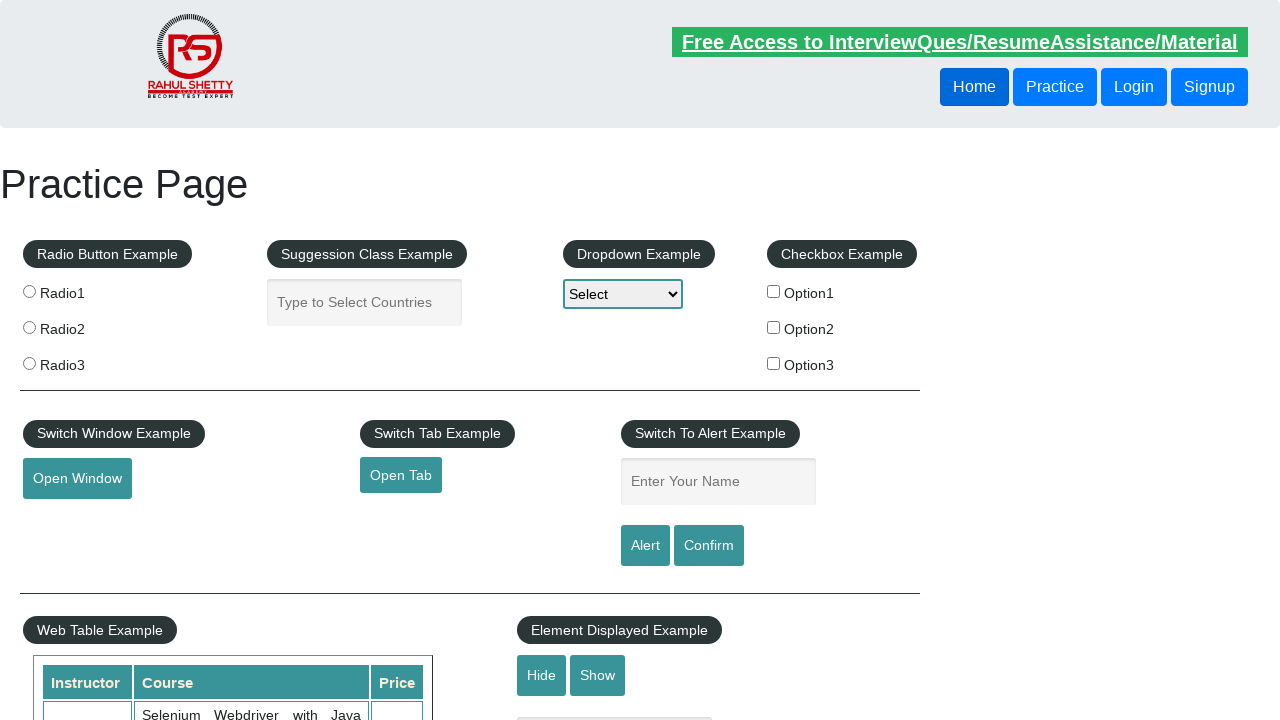